Tests input field functionality by entering a number, clearing it, and entering a different number

Starting URL: http://the-internet.herokuapp.com/inputs

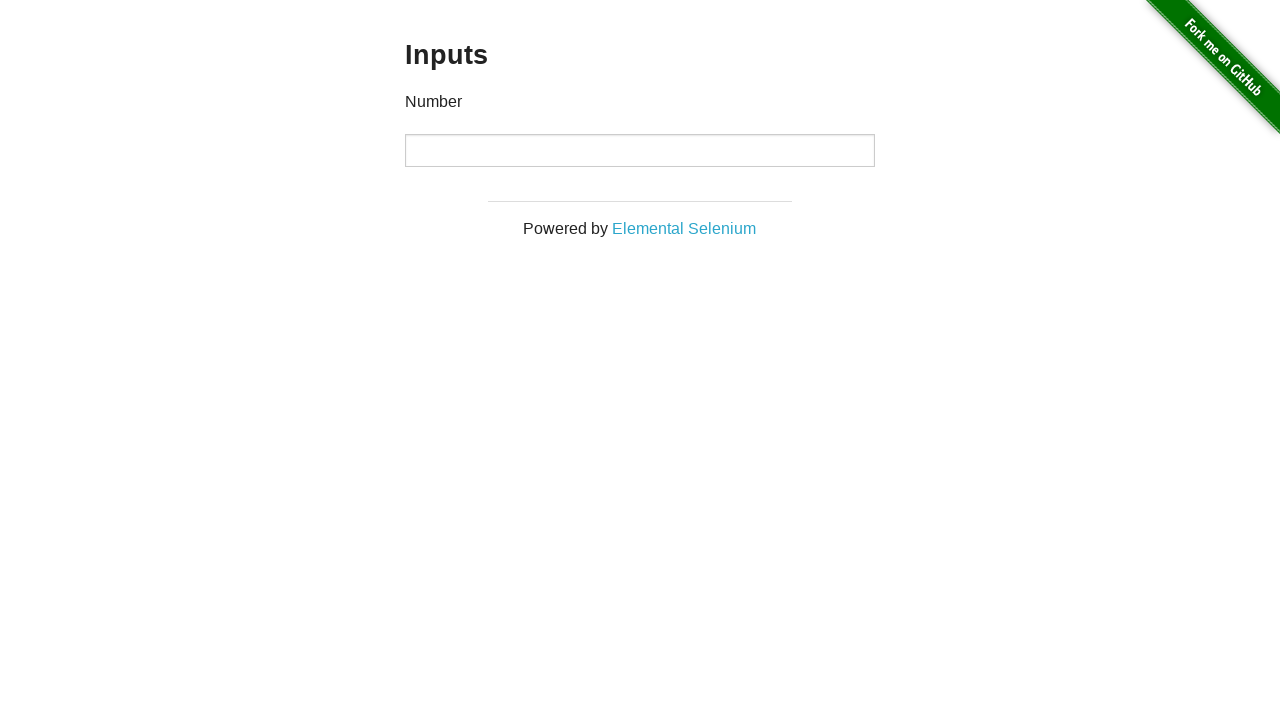

Waited for input element to be present
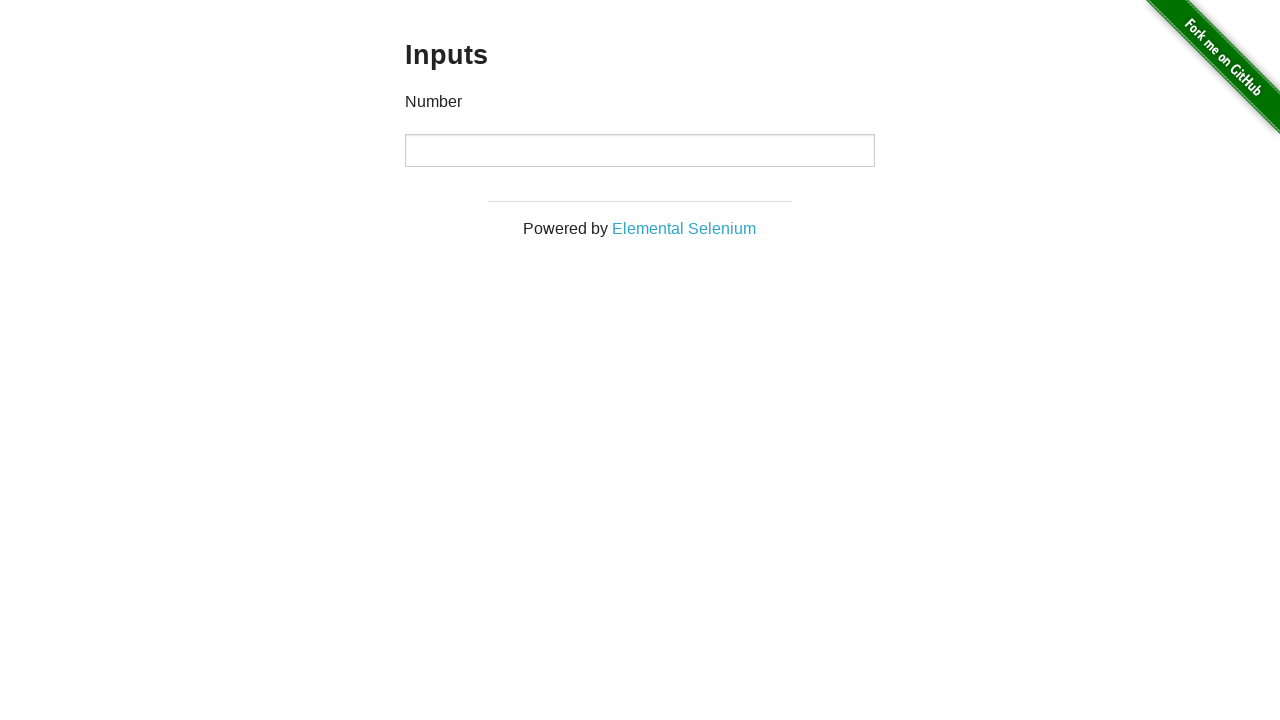

Entered first value '1000' into input field on input
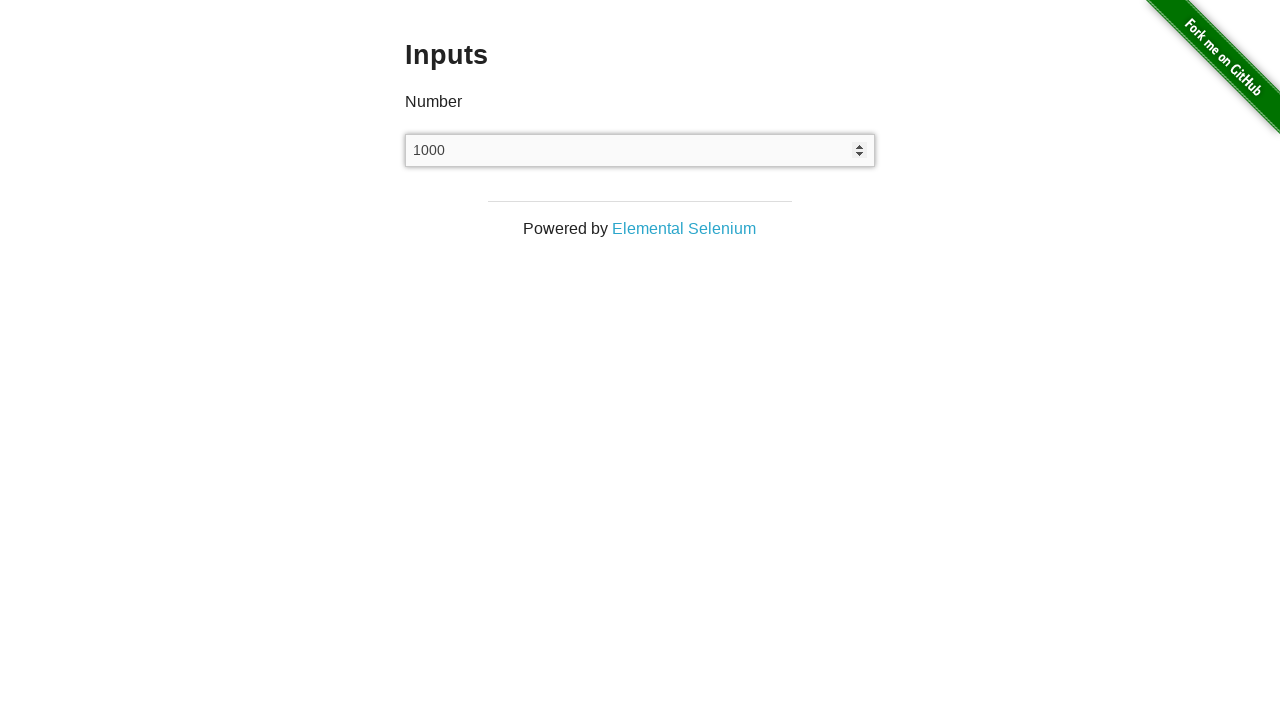

Cleared the input field on input
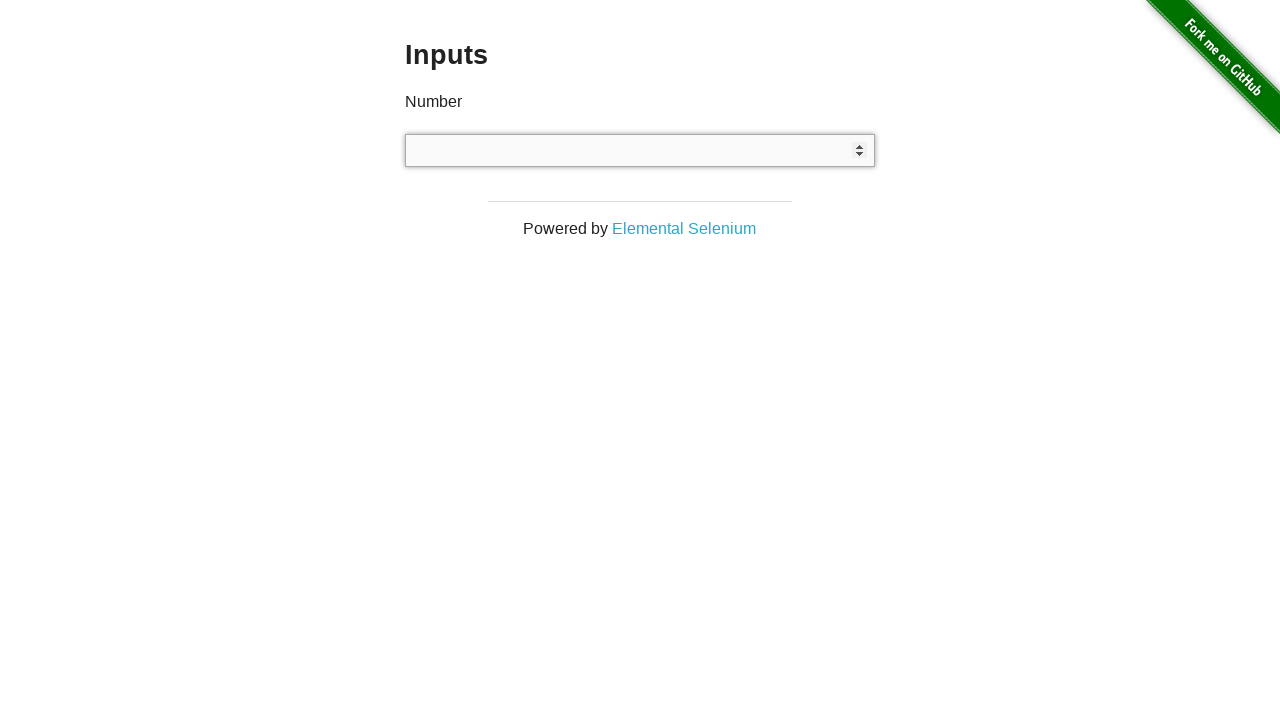

Entered second value '999' into input field on input
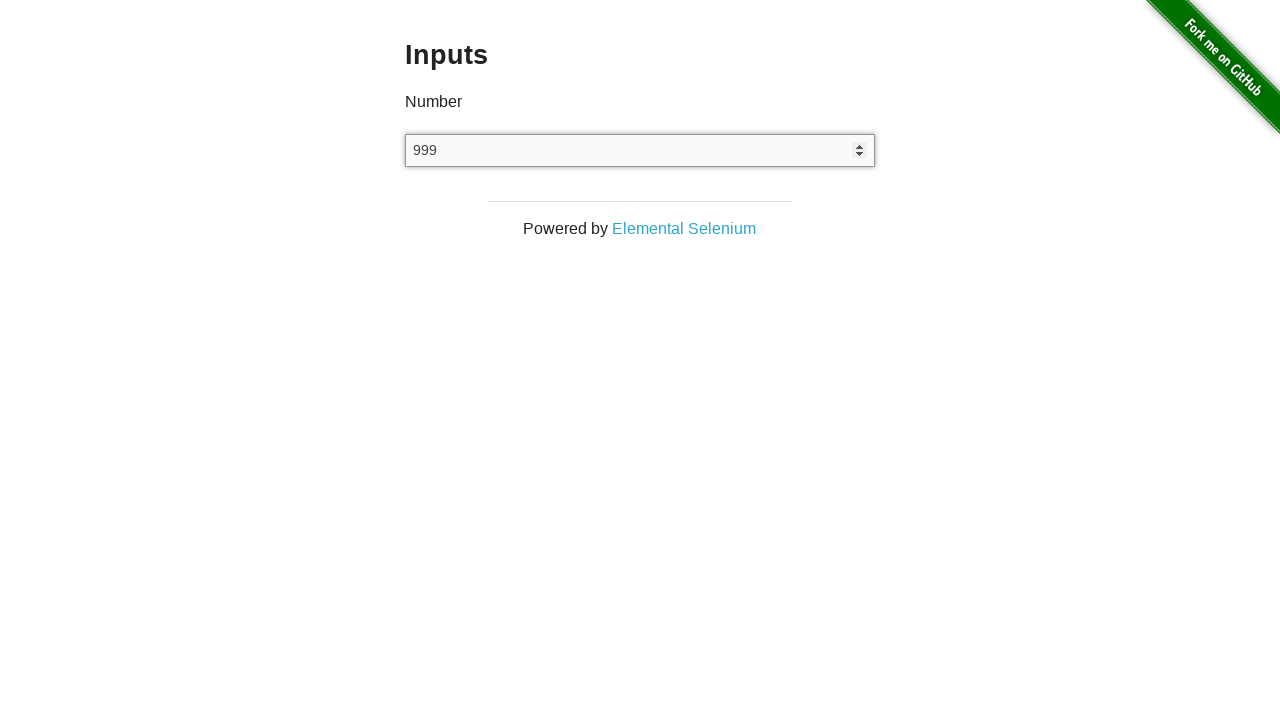

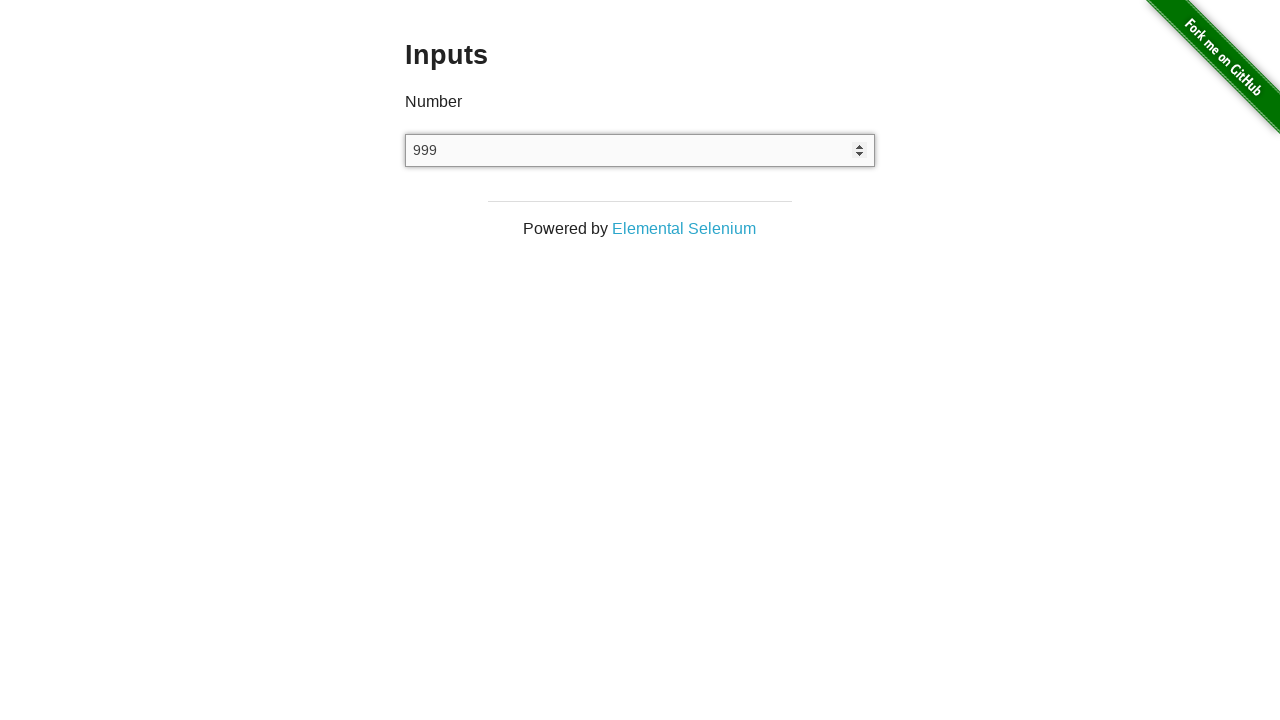